Tests the OpenCart registration page by filling in user registration form fields including first name, last name, and email address.

Starting URL: https://naveenautomationlabs.com/opencart/index.php?route=account/register

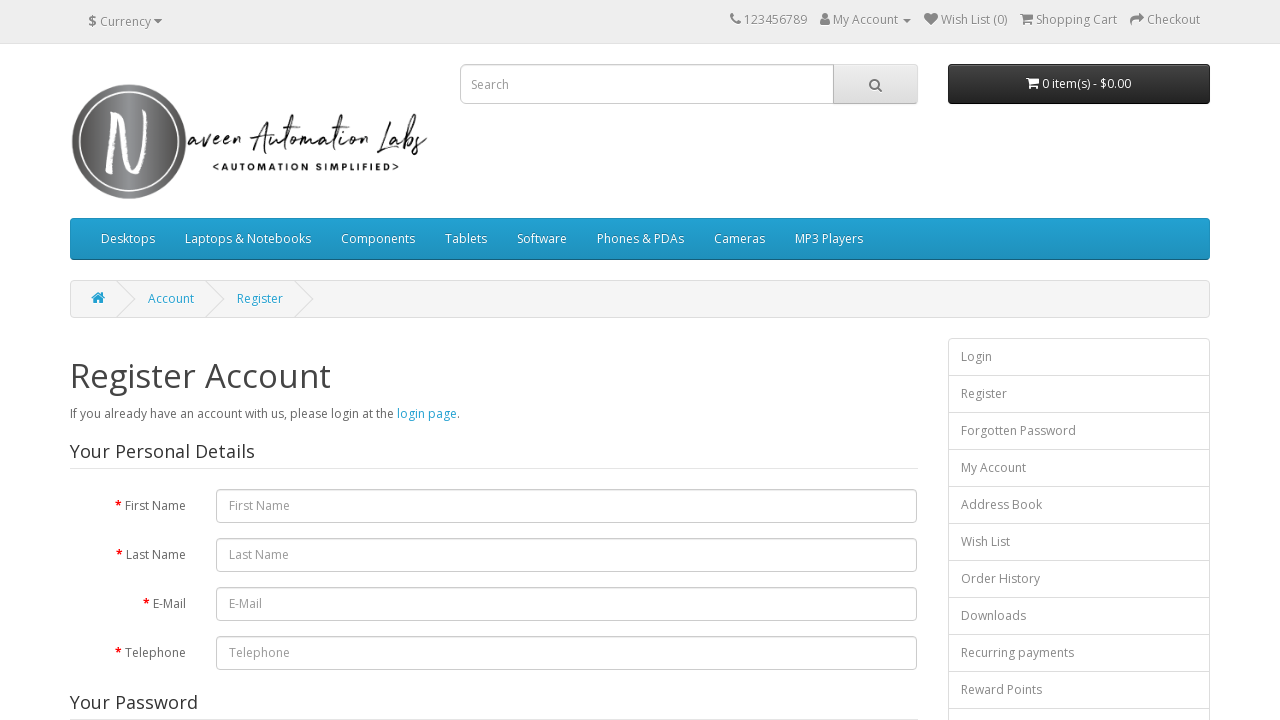

Filled first name field with 'Marcus' on #input-firstname
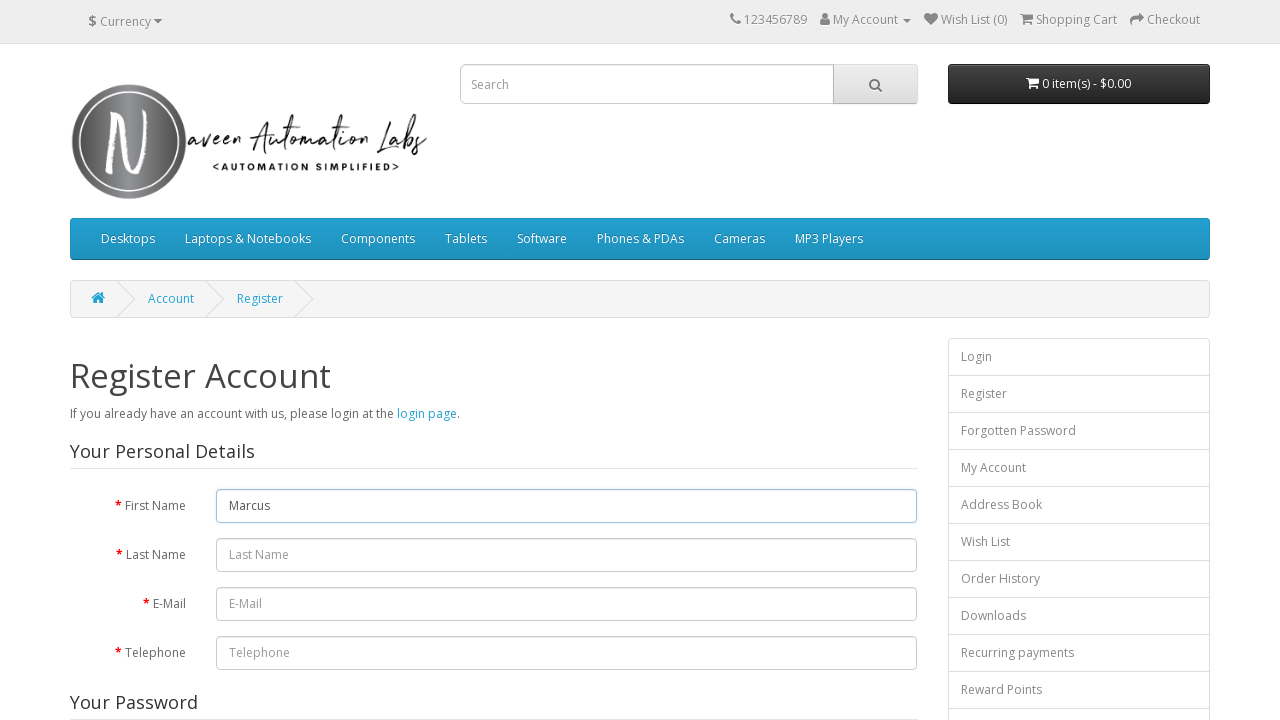

Filled last name field with 'Johnson' on #input-lastname
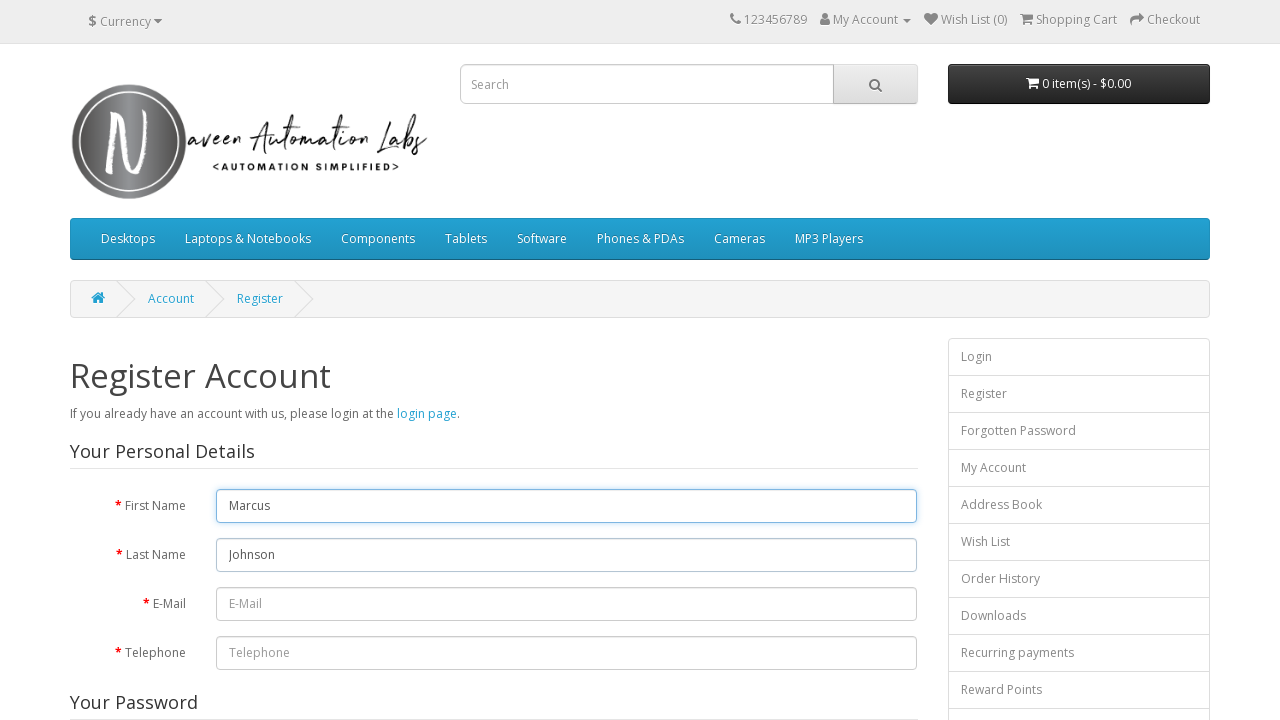

Filled email field with 'marcus.johnson847@example.com' on #input-email
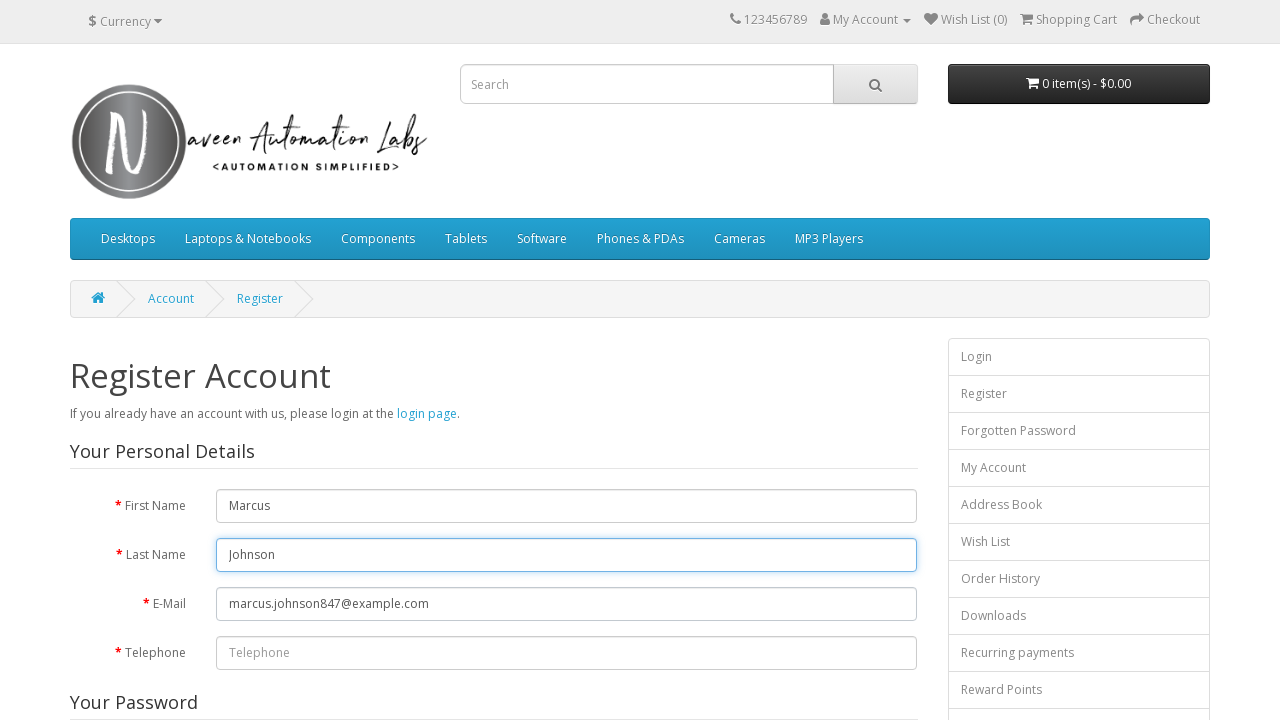

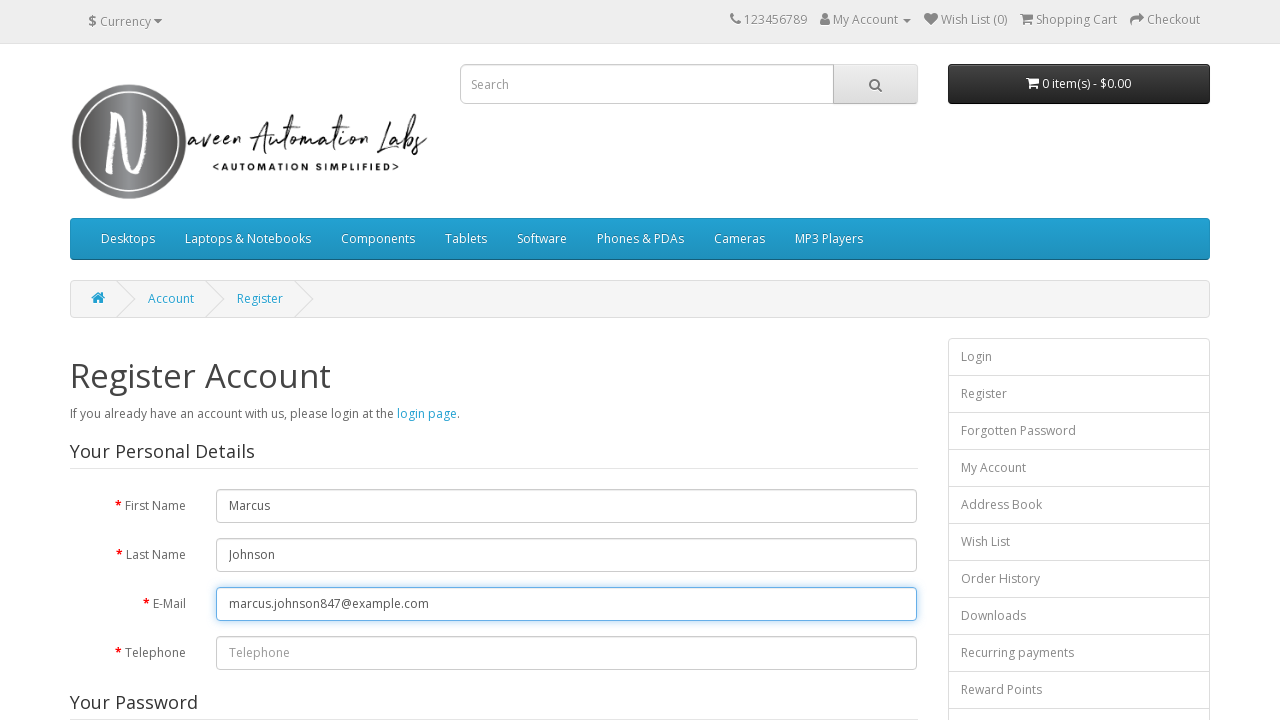